Tests dynamic controls using explicit waits by clicking Remove button, waiting for "It's gone!" message, then clicking Add button and waiting for "It's back!" message.

Starting URL: https://the-internet.herokuapp.com/dynamic_controls

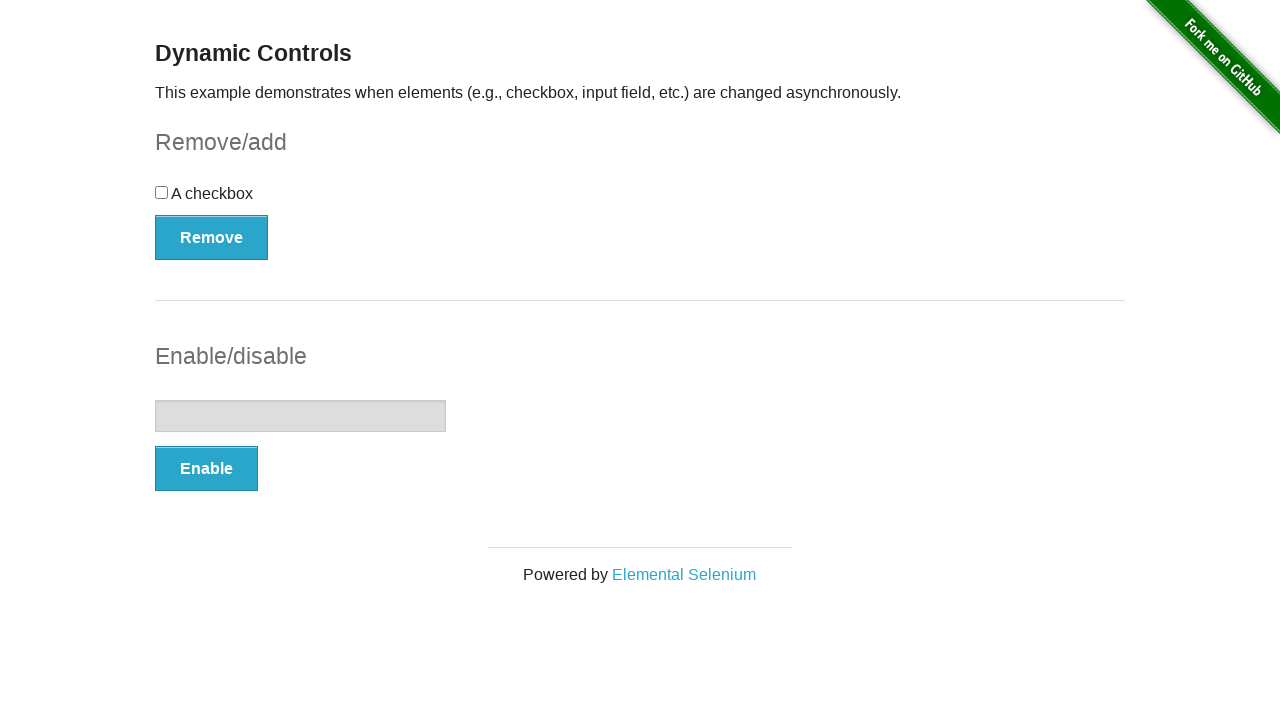

Clicked Remove button at (212, 237) on xpath=//button[.='Remove']
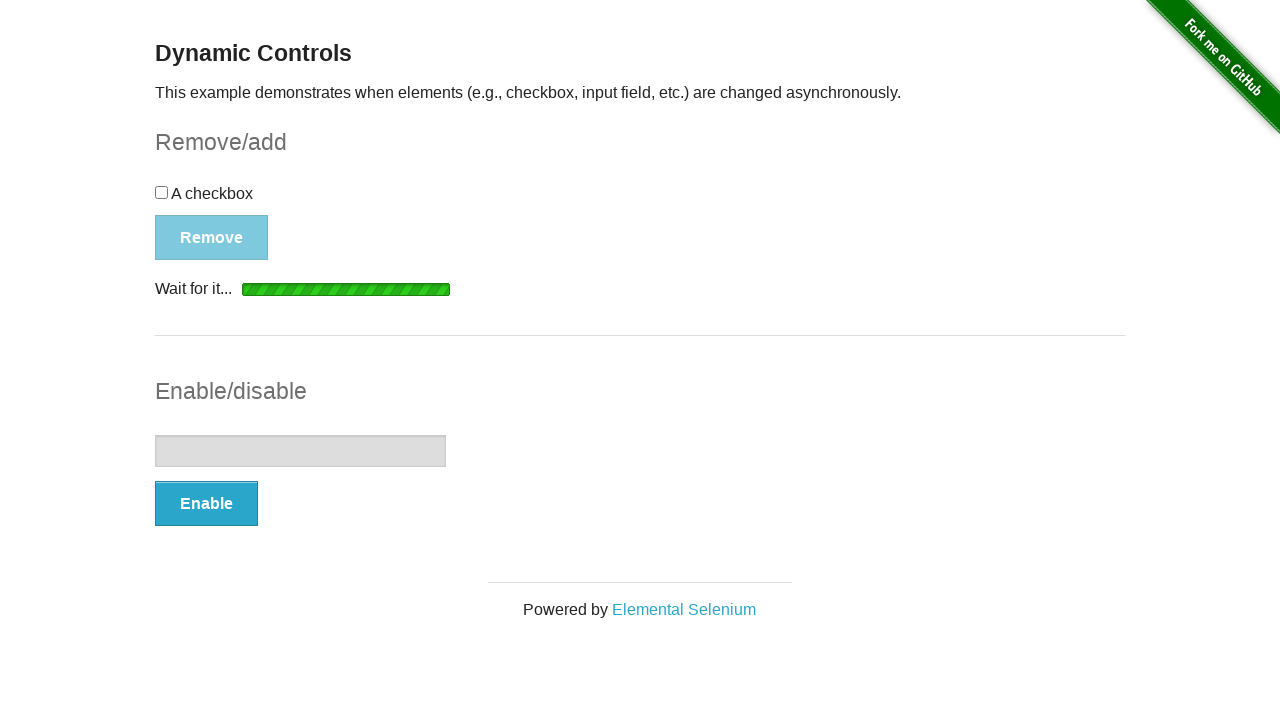

Waited for 'It's gone!' message to be visible
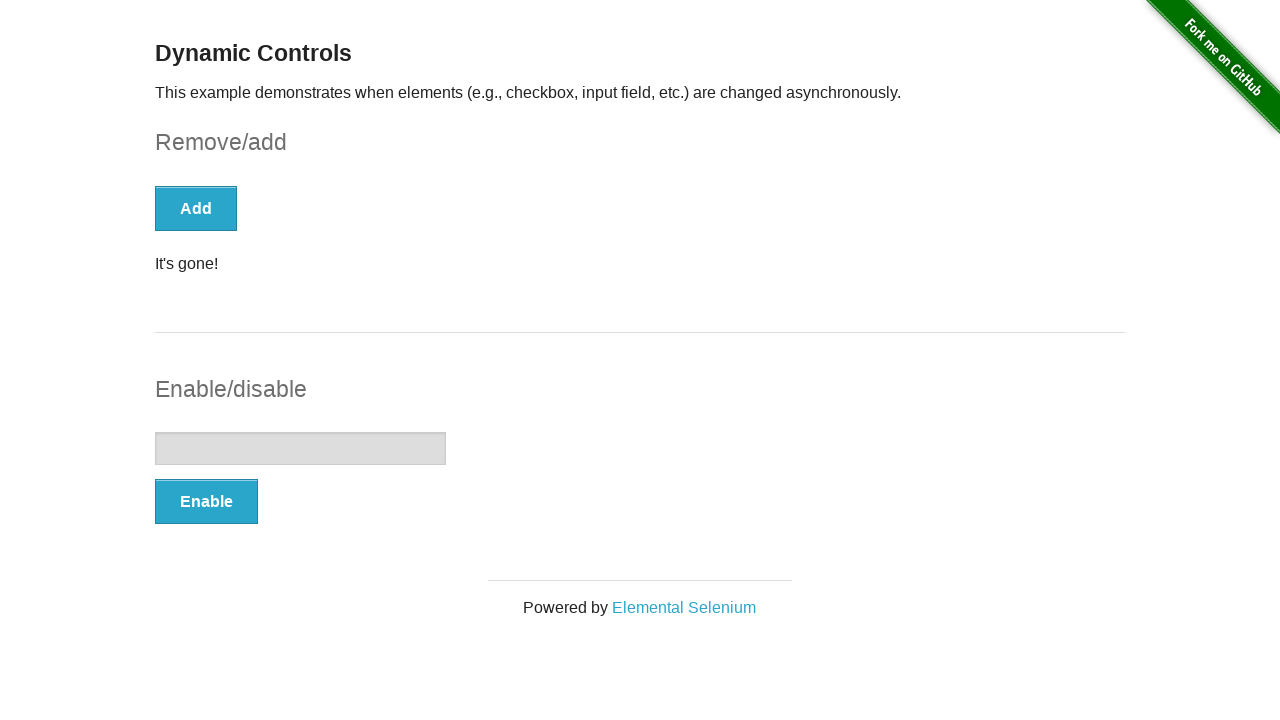

Clicked Add button at (196, 208) on xpath=//button[text()='Add']
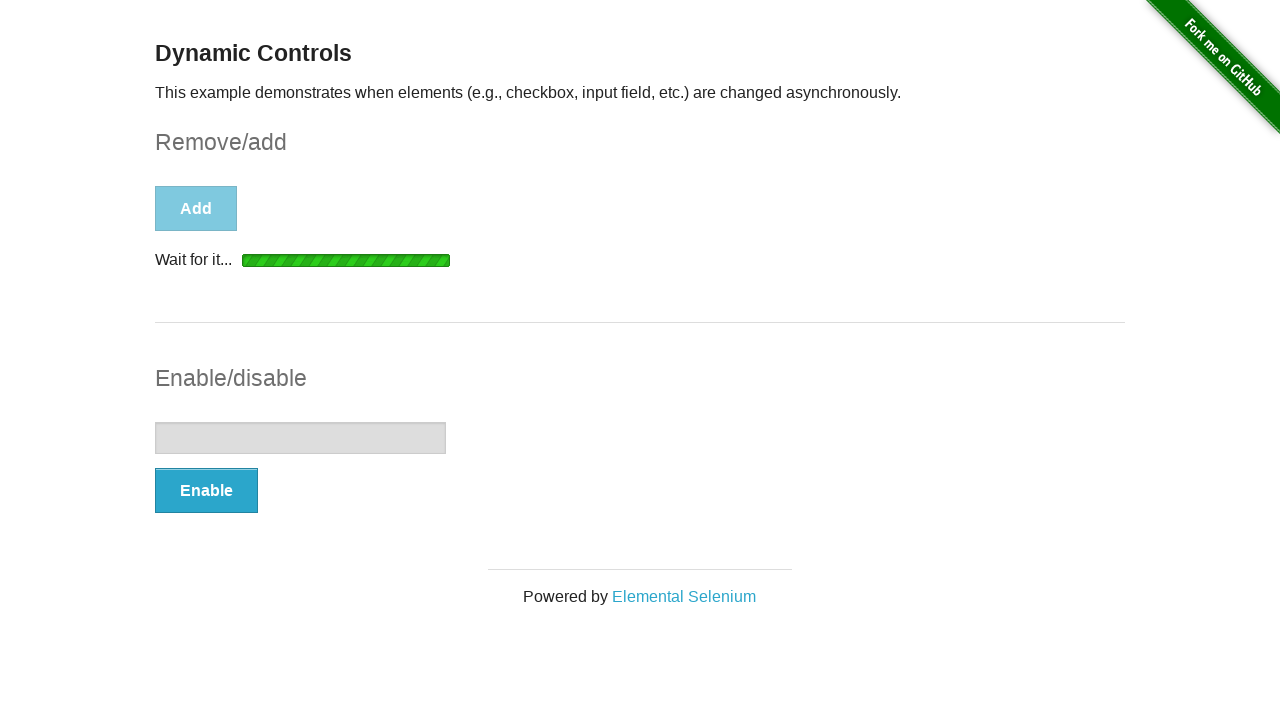

Waited for 'It's back!' message to be visible
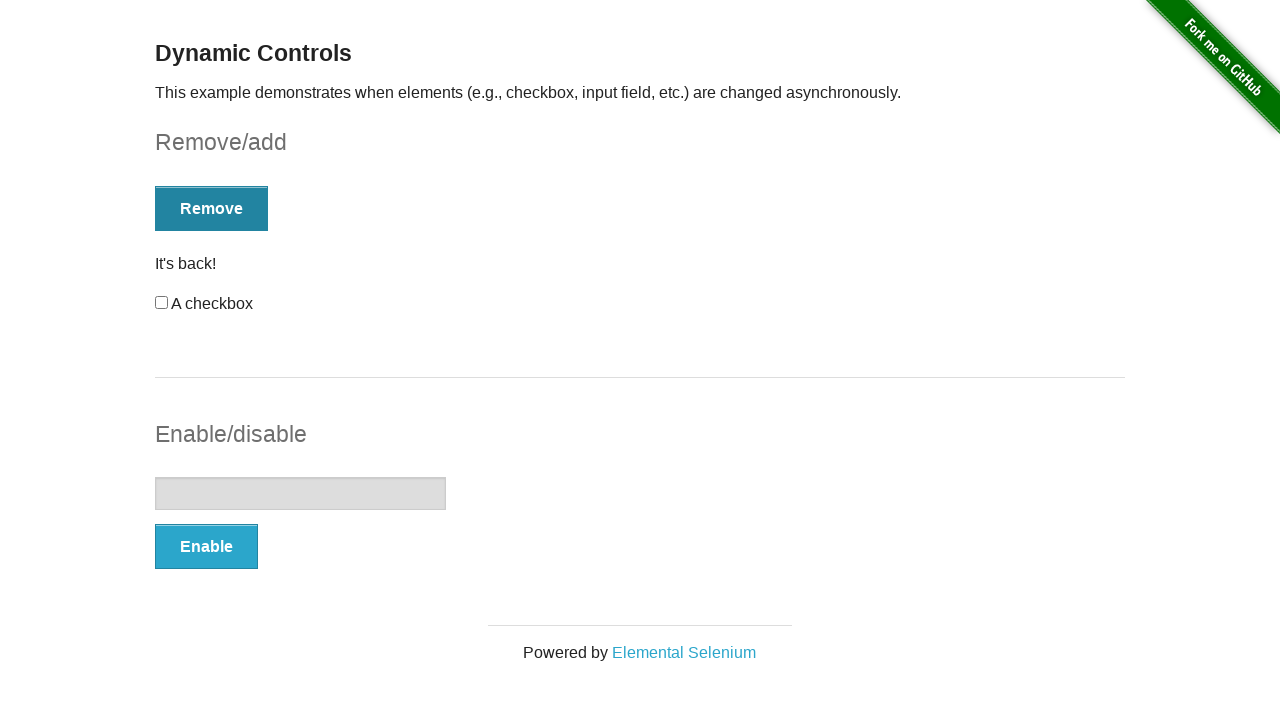

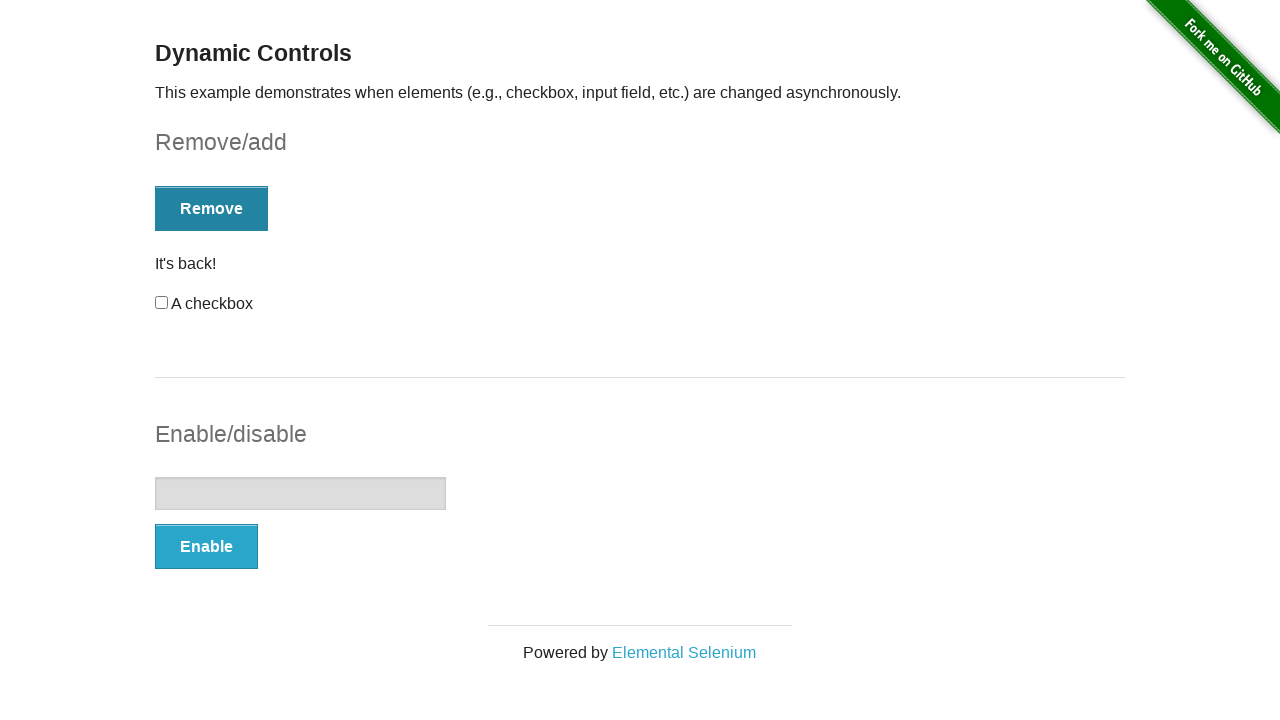